Tests JavaScript alert handling by clicking a button that triggers an alert and then accepting (clicking OK on) the alert dialog.

Starting URL: https://demoqa.com/alerts

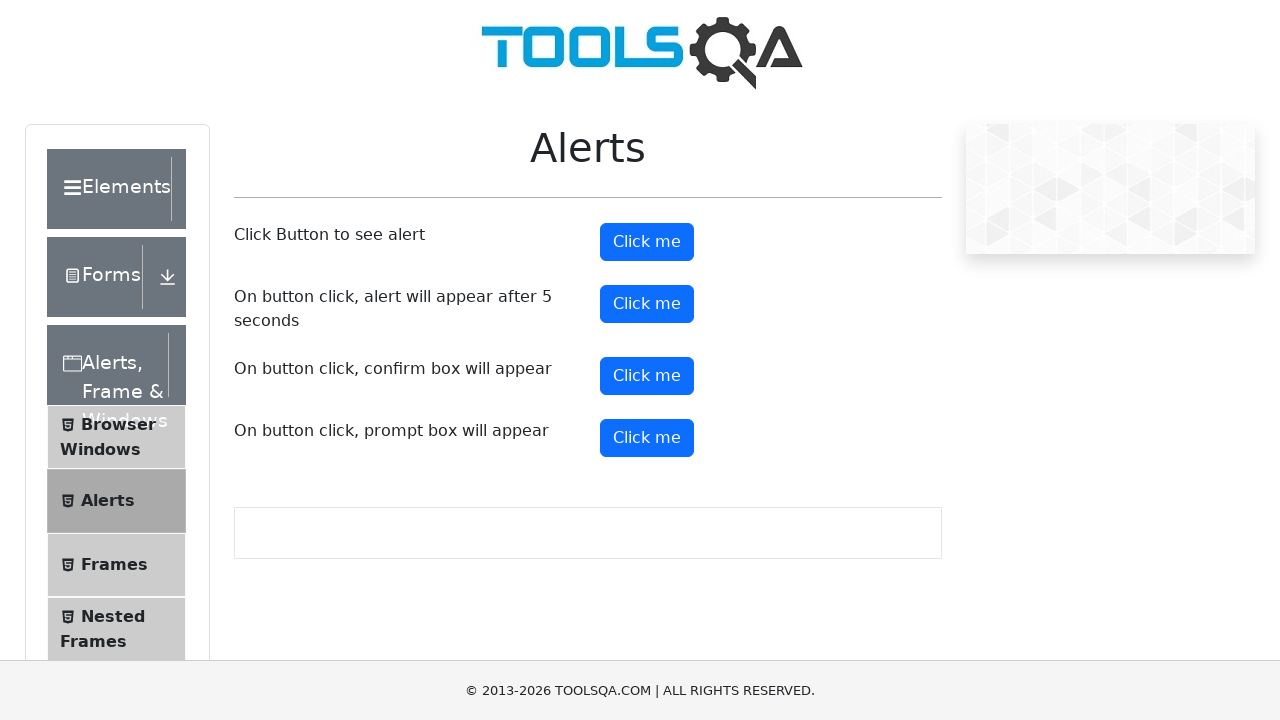

Set up dialog handler to accept alerts
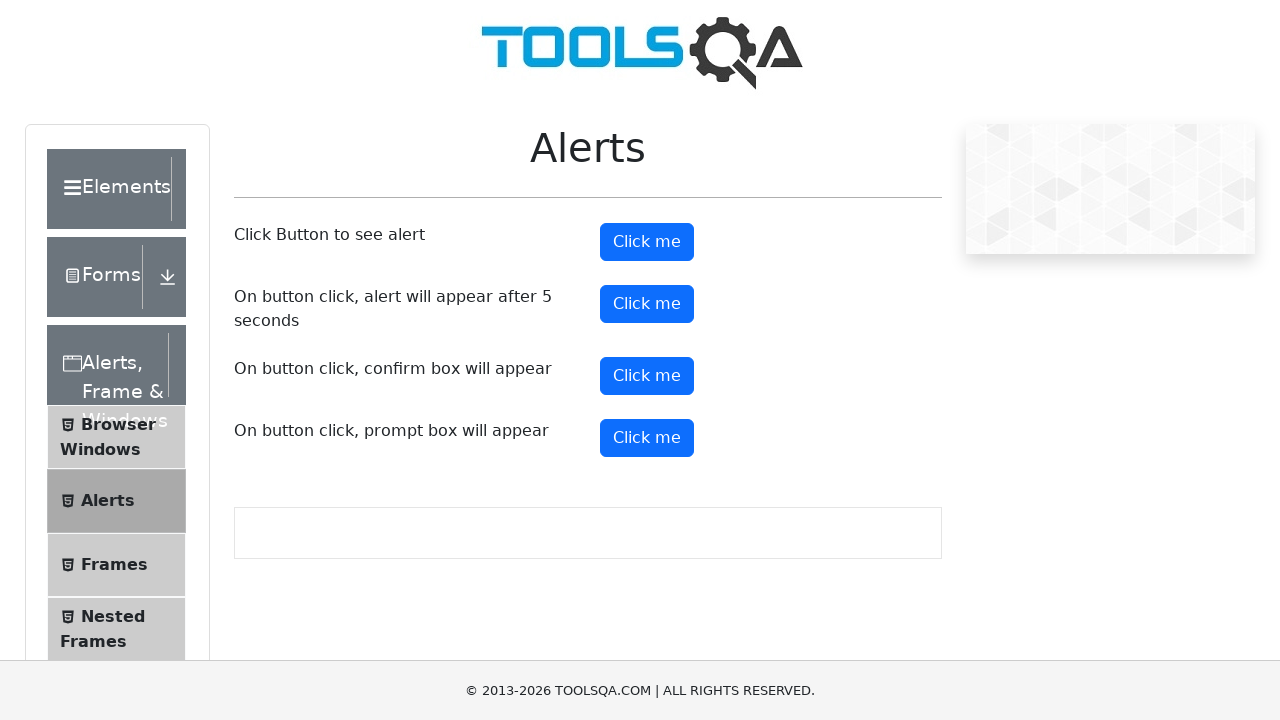

Clicked alert button to trigger JavaScript alert at (647, 242) on #alertButton
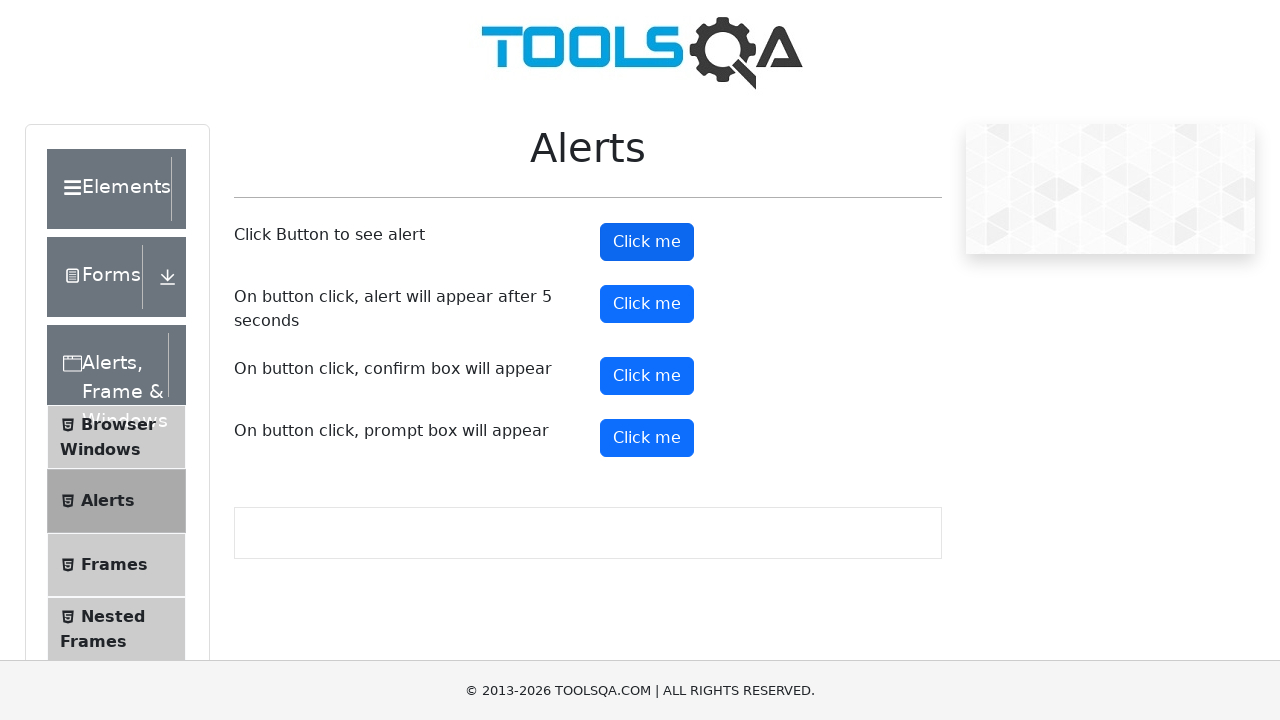

Waited for alert dialog to be handled and accepted
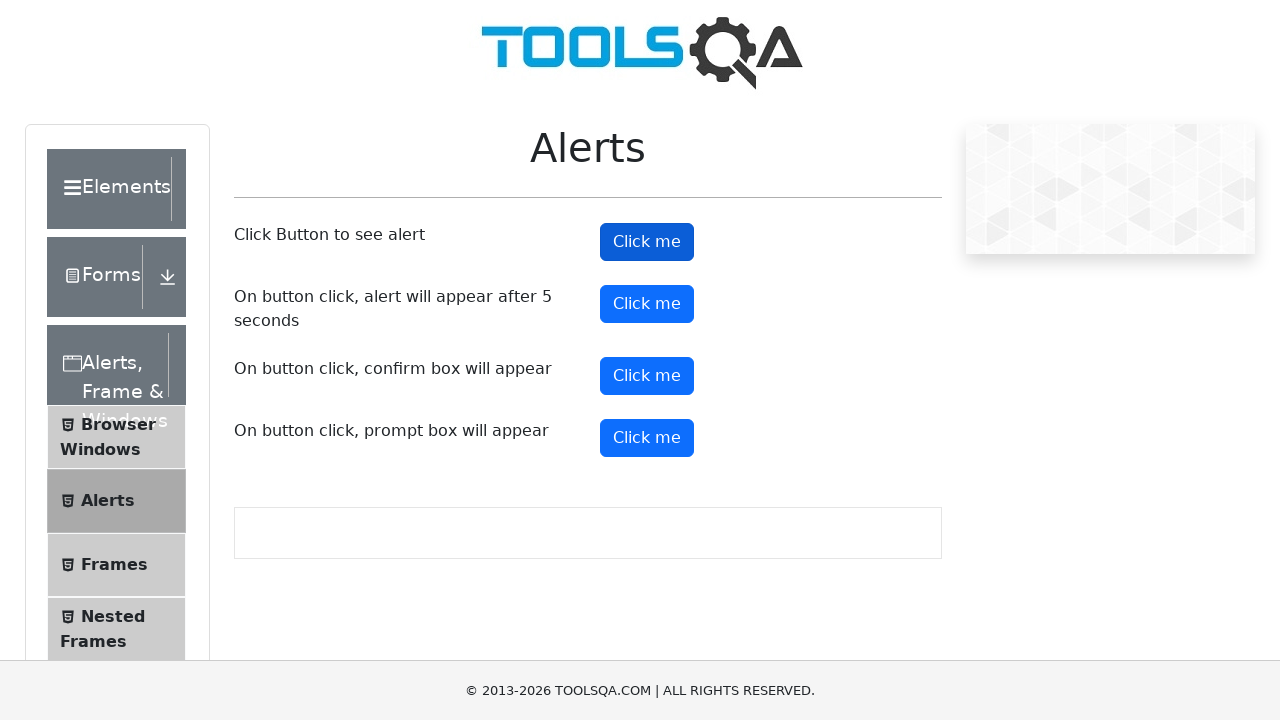

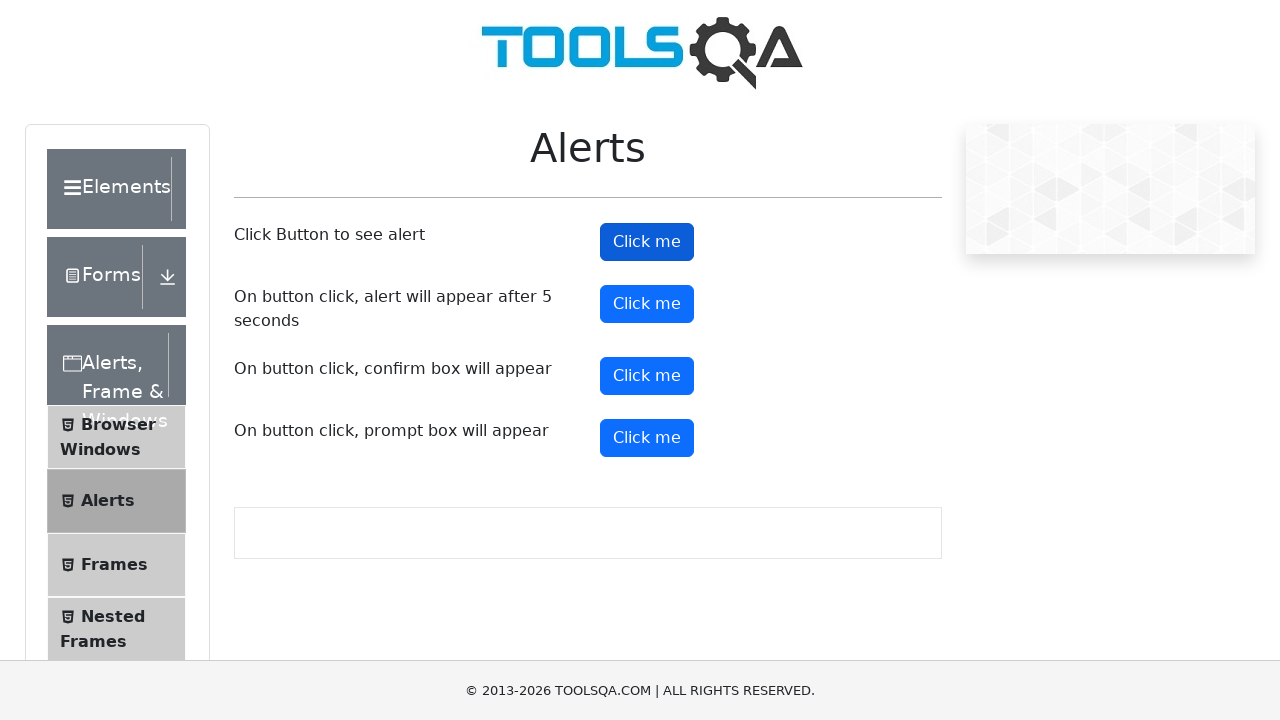